Verifies that the product slogan is displayed on the registration page

Starting URL: https://b2c.passport.rt.ru

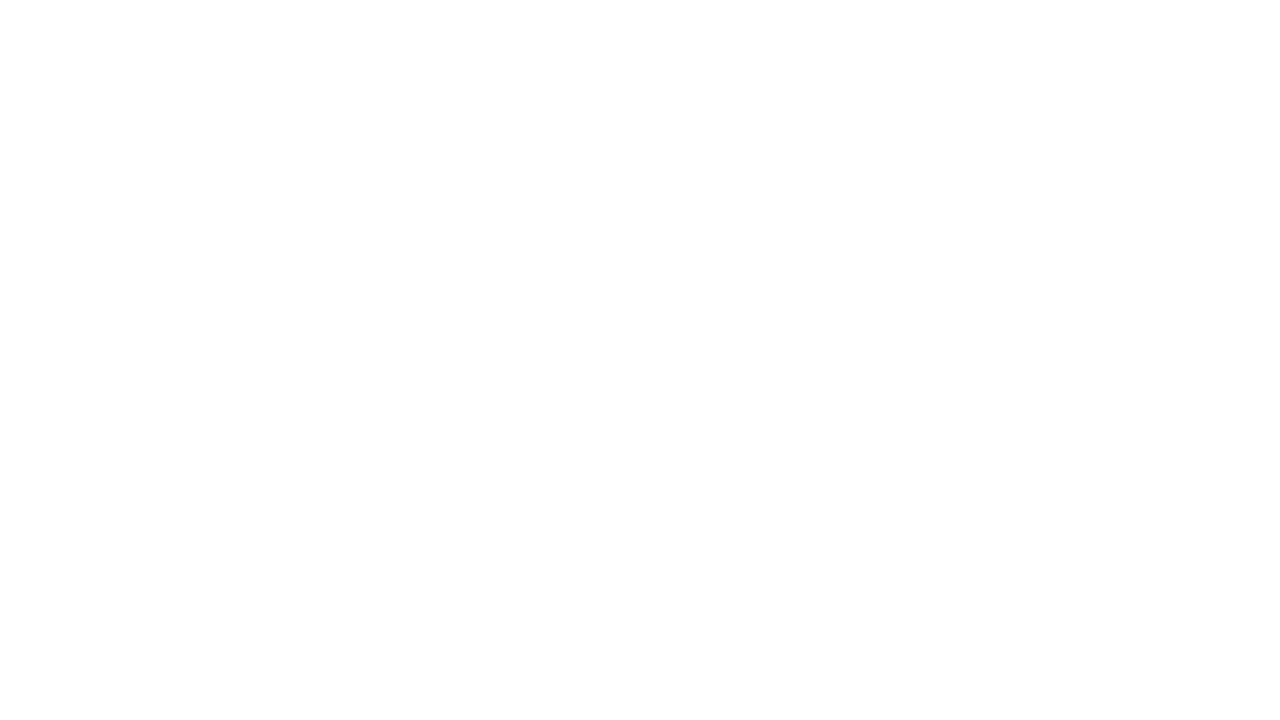

Clicked registration button to navigate to registration page at (1010, 478) on #kc-register
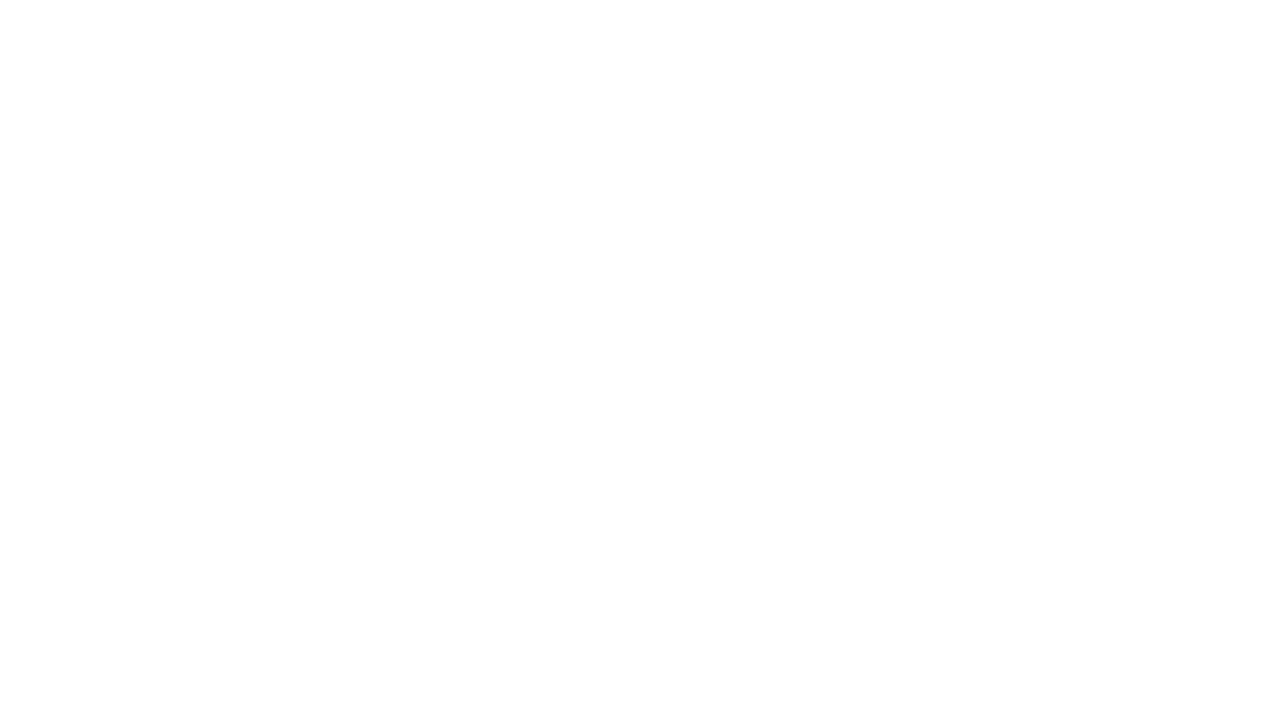

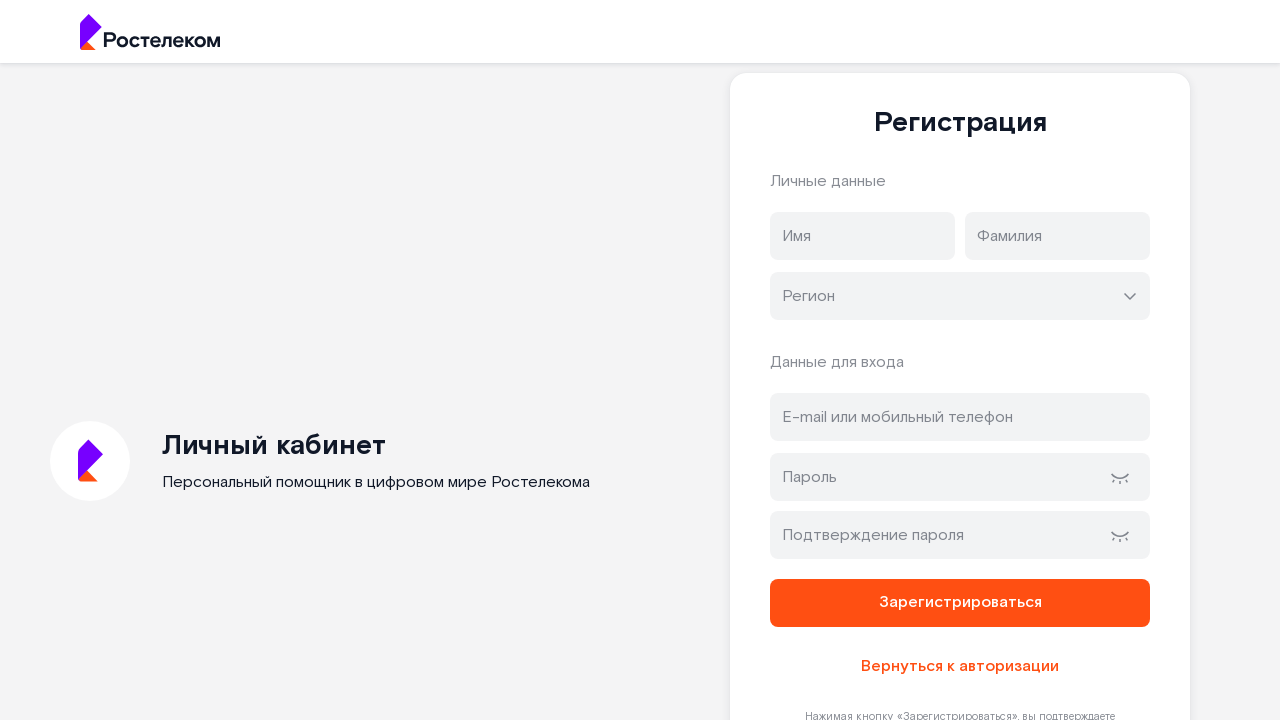